Tests unmarking items as complete by unchecking the checkbox after marking it

Starting URL: https://demo.playwright.dev/todomvc

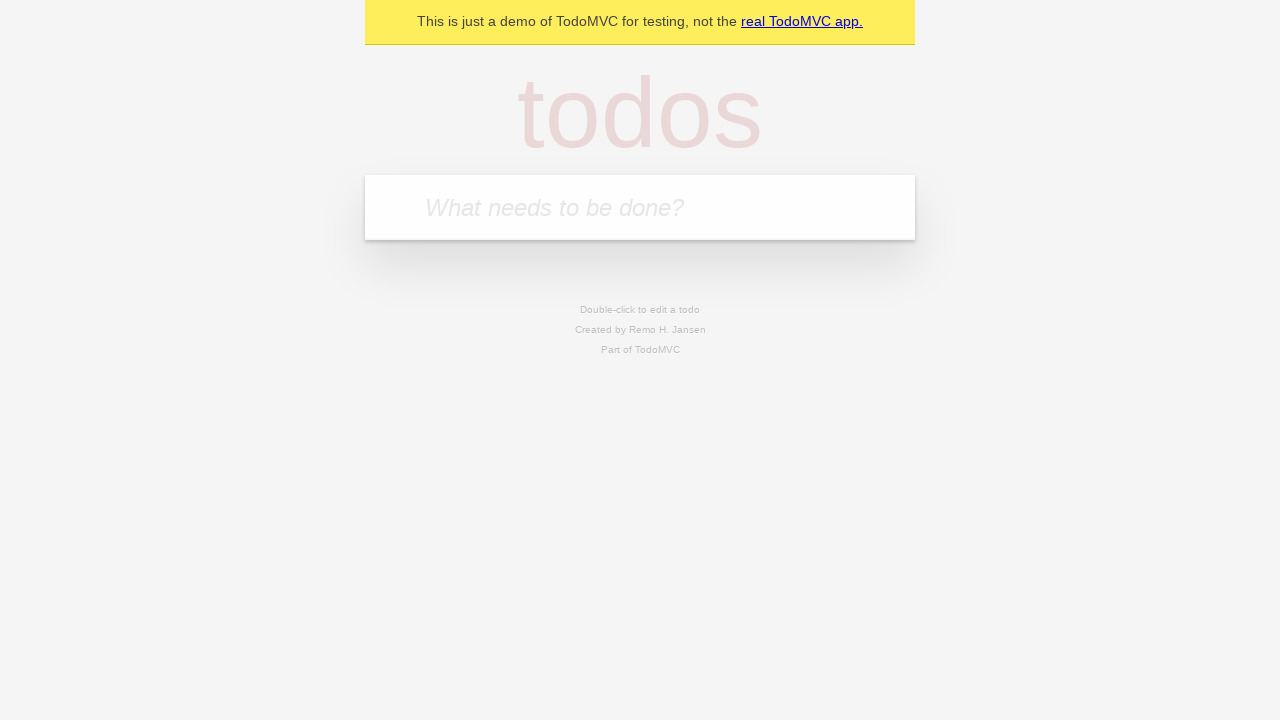

Located the todo input field
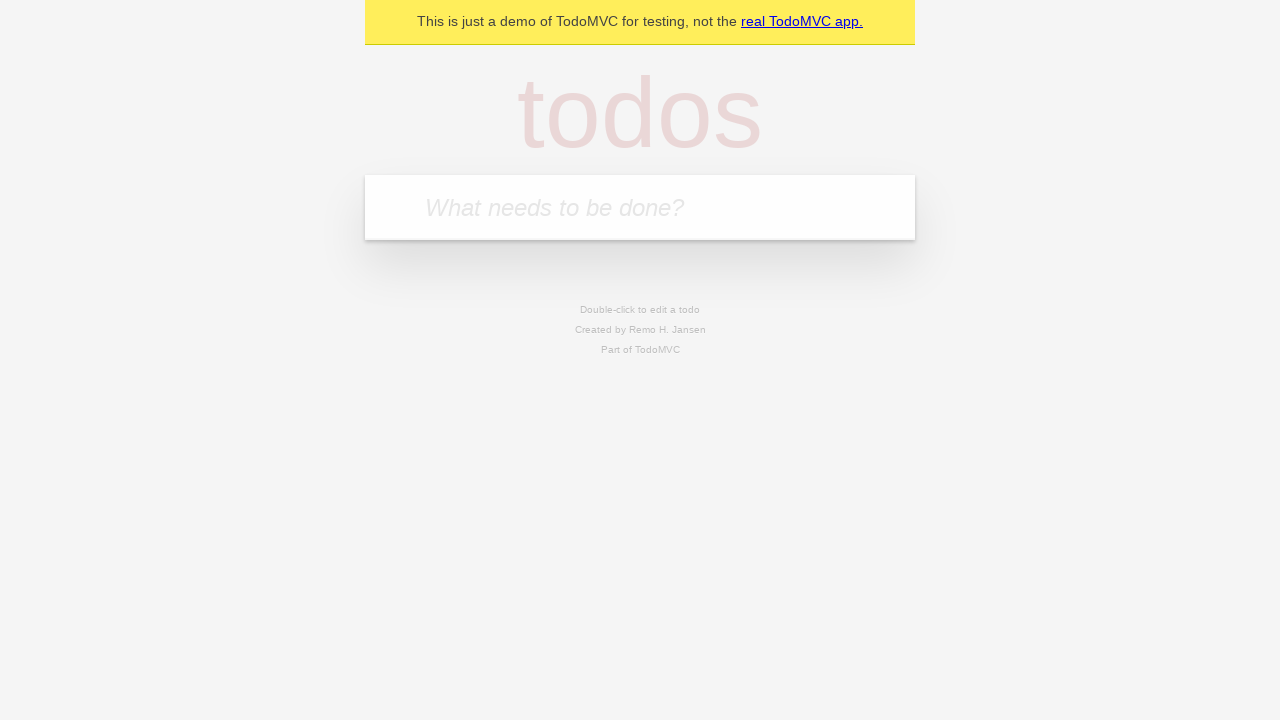

Filled todo input with 'buy some cheese' on internal:attr=[placeholder="What needs to be done?"i]
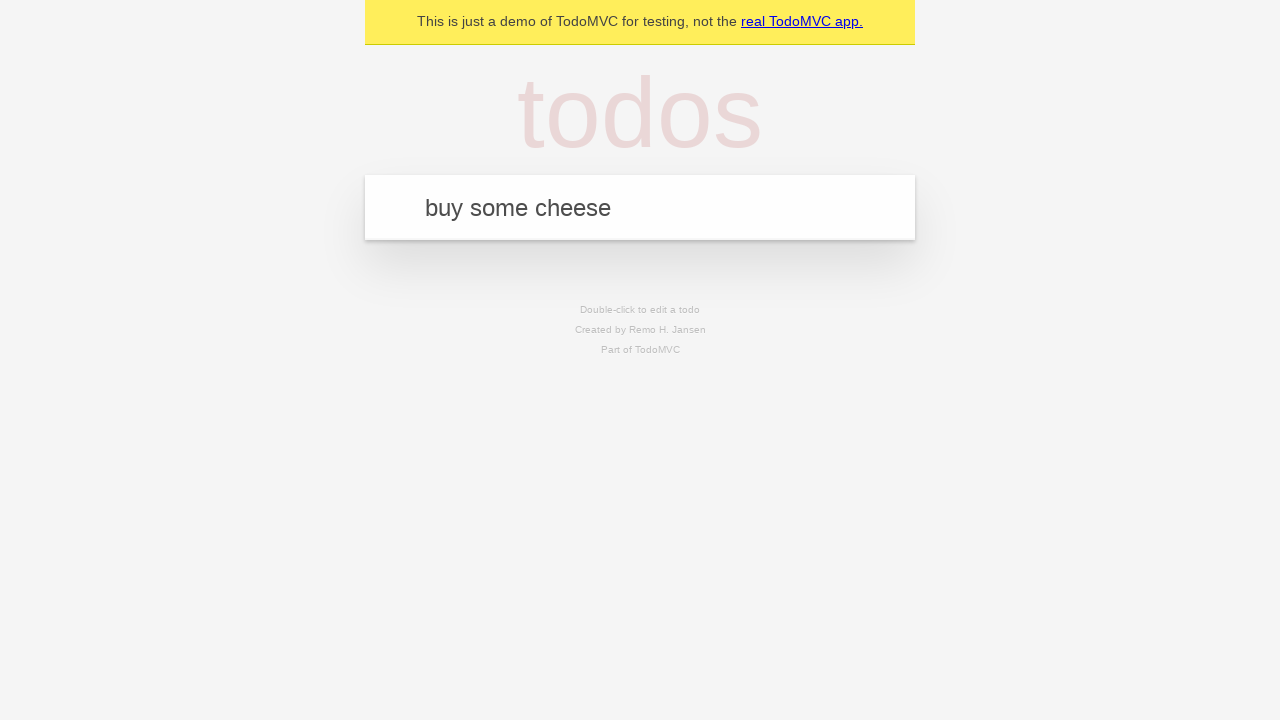

Pressed Enter to create todo 'buy some cheese' on internal:attr=[placeholder="What needs to be done?"i]
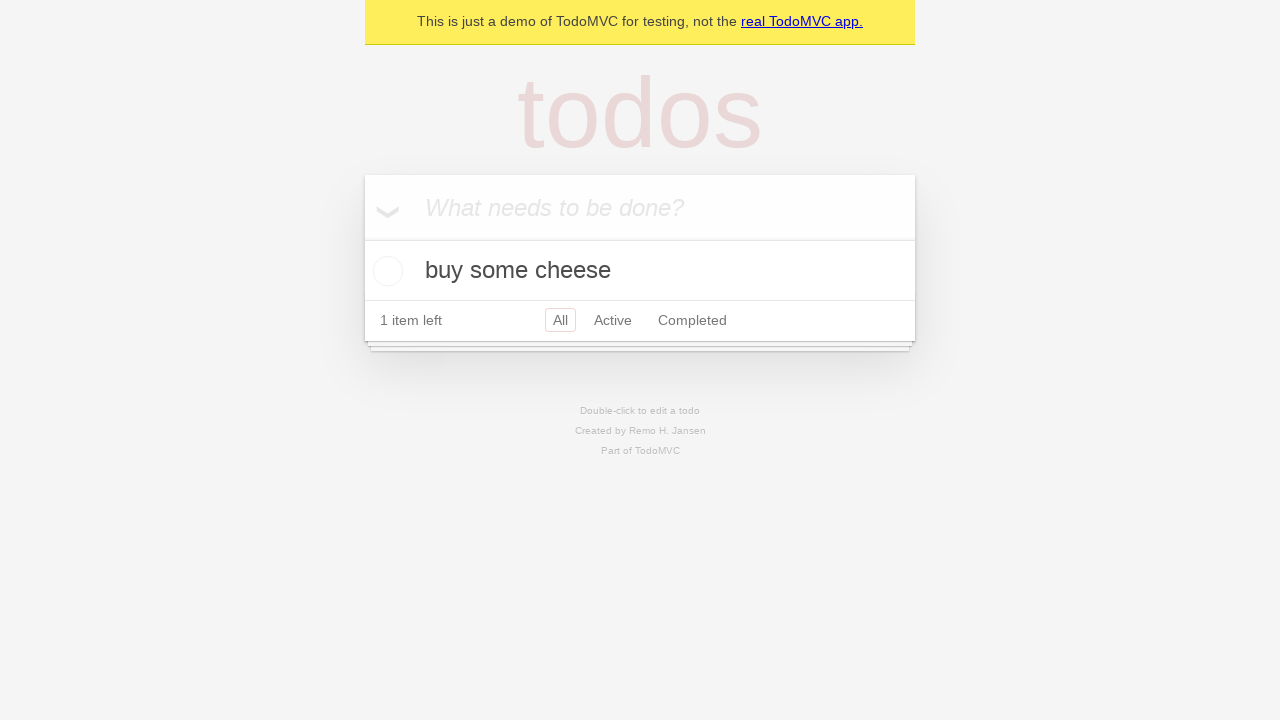

Filled todo input with 'feed the cat' on internal:attr=[placeholder="What needs to be done?"i]
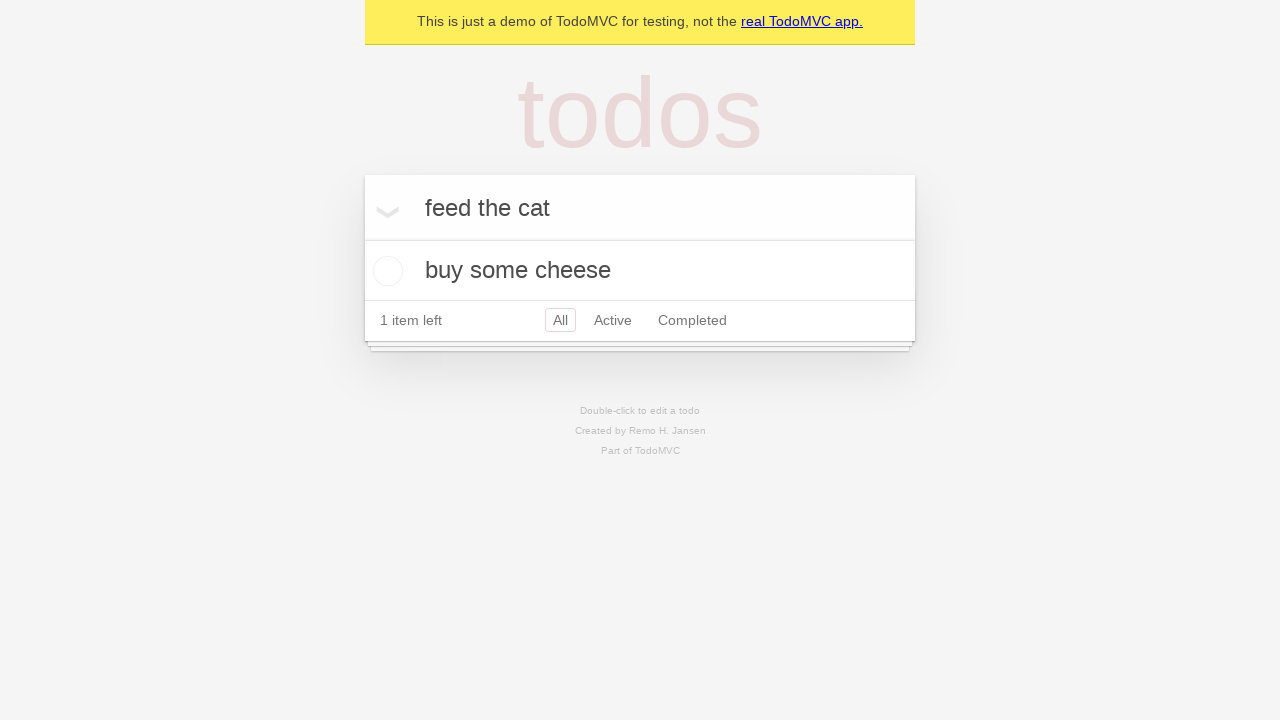

Pressed Enter to create todo 'feed the cat' on internal:attr=[placeholder="What needs to be done?"i]
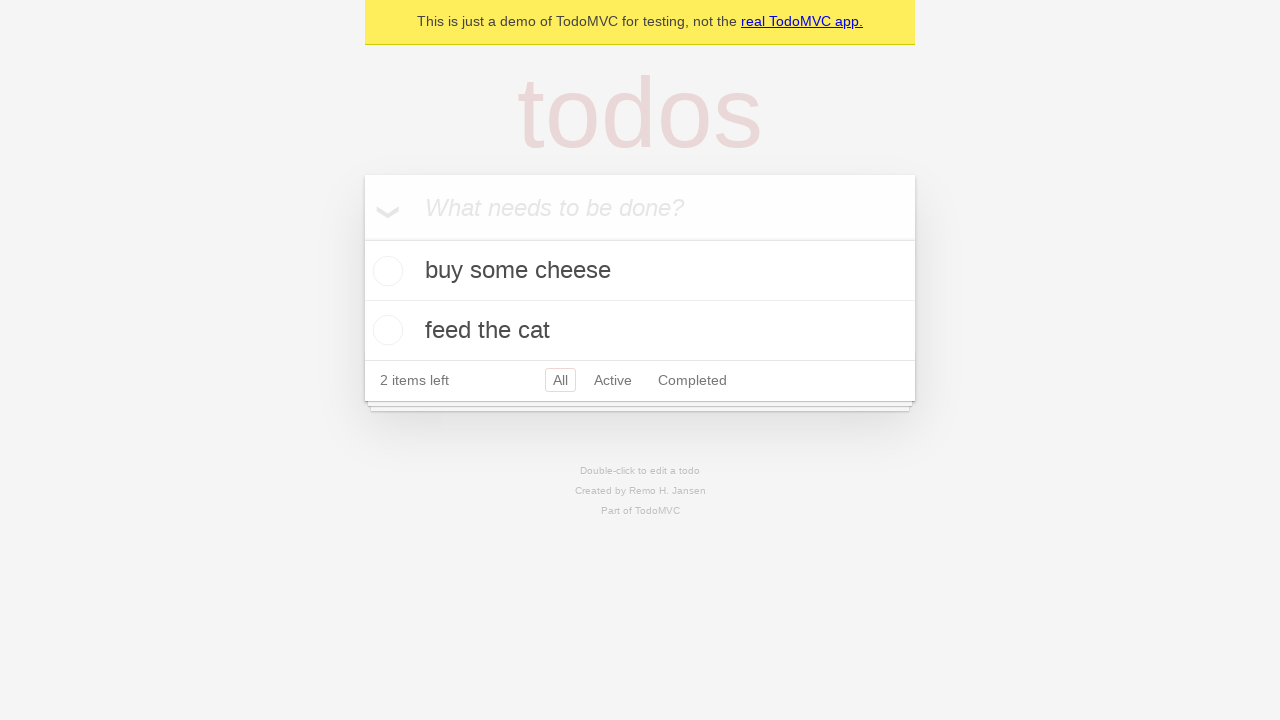

Located the first todo item
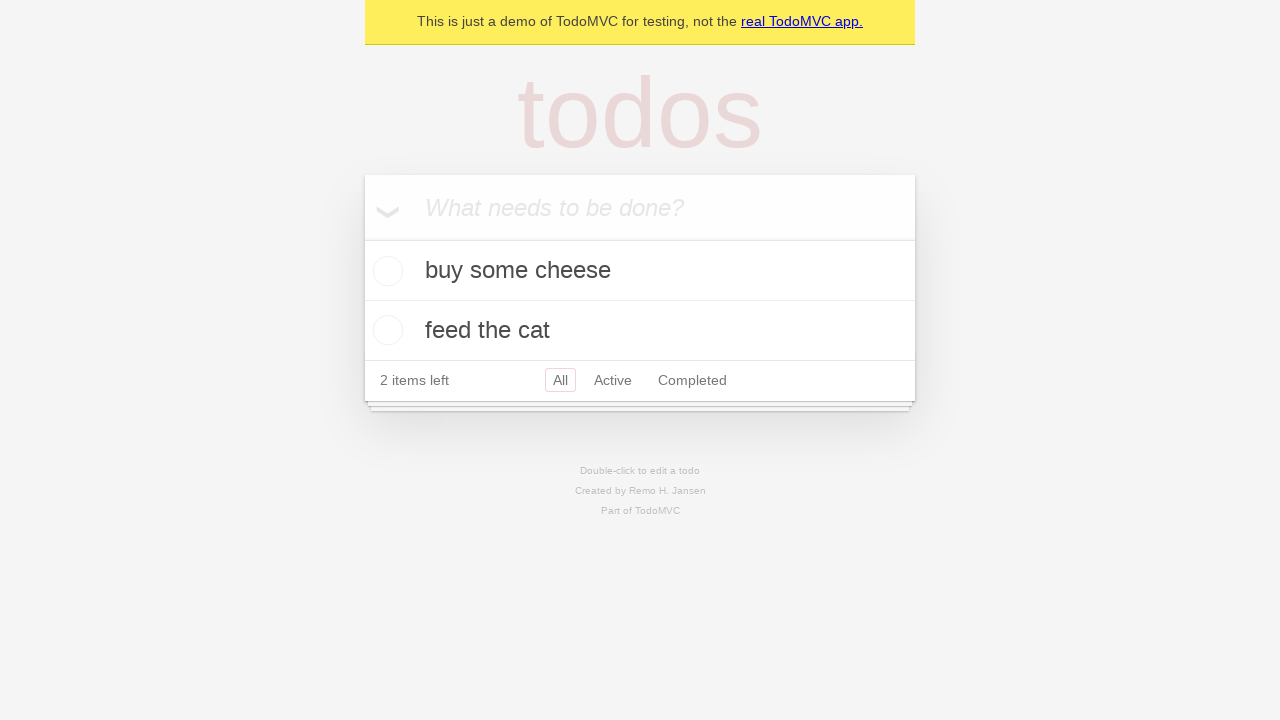

Located the checkbox for the first todo item
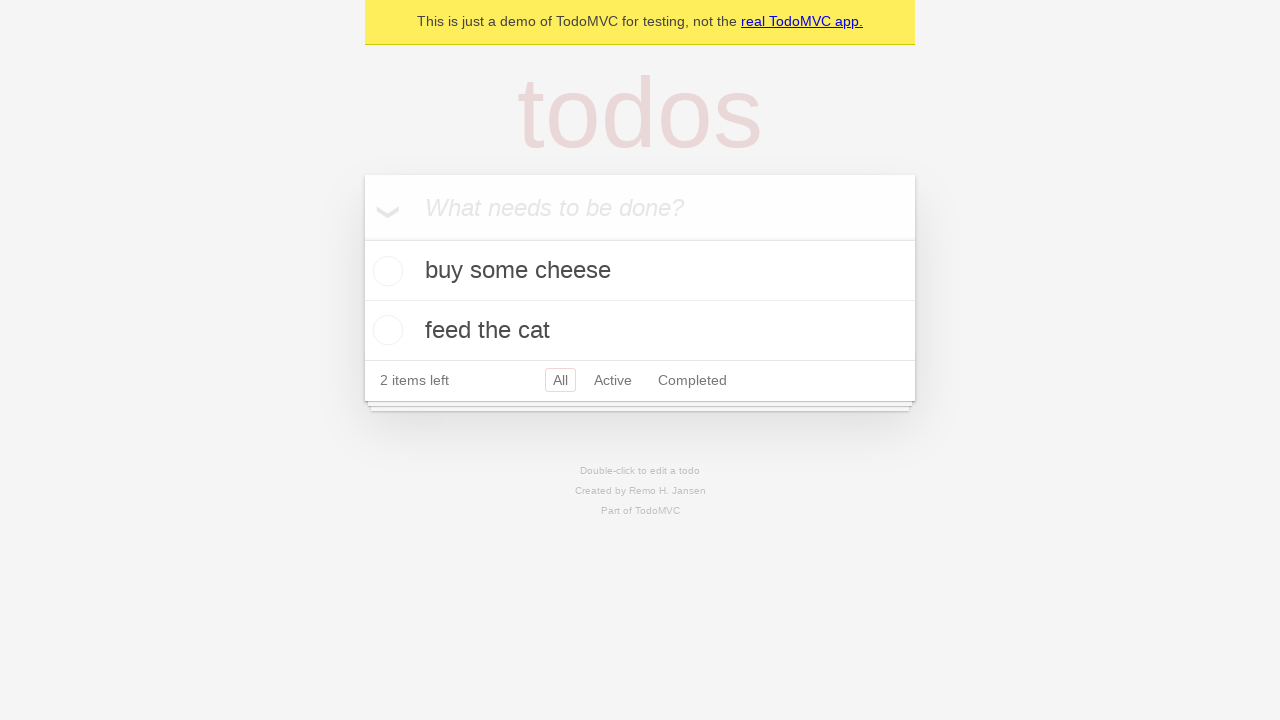

Checked the first todo item as complete at (385, 271) on internal:testid=[data-testid="todo-item"s] >> nth=0 >> internal:role=checkbox
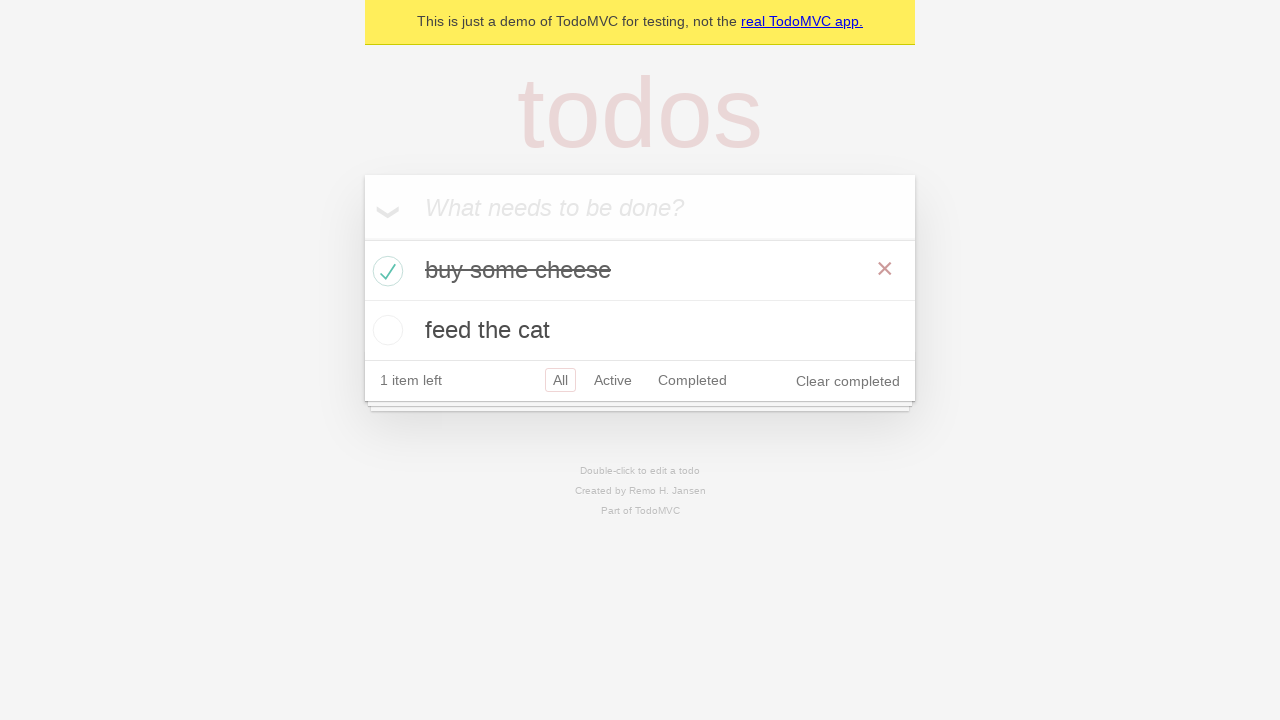

Unchecked the first todo item to mark as incomplete at (385, 271) on internal:testid=[data-testid="todo-item"s] >> nth=0 >> internal:role=checkbox
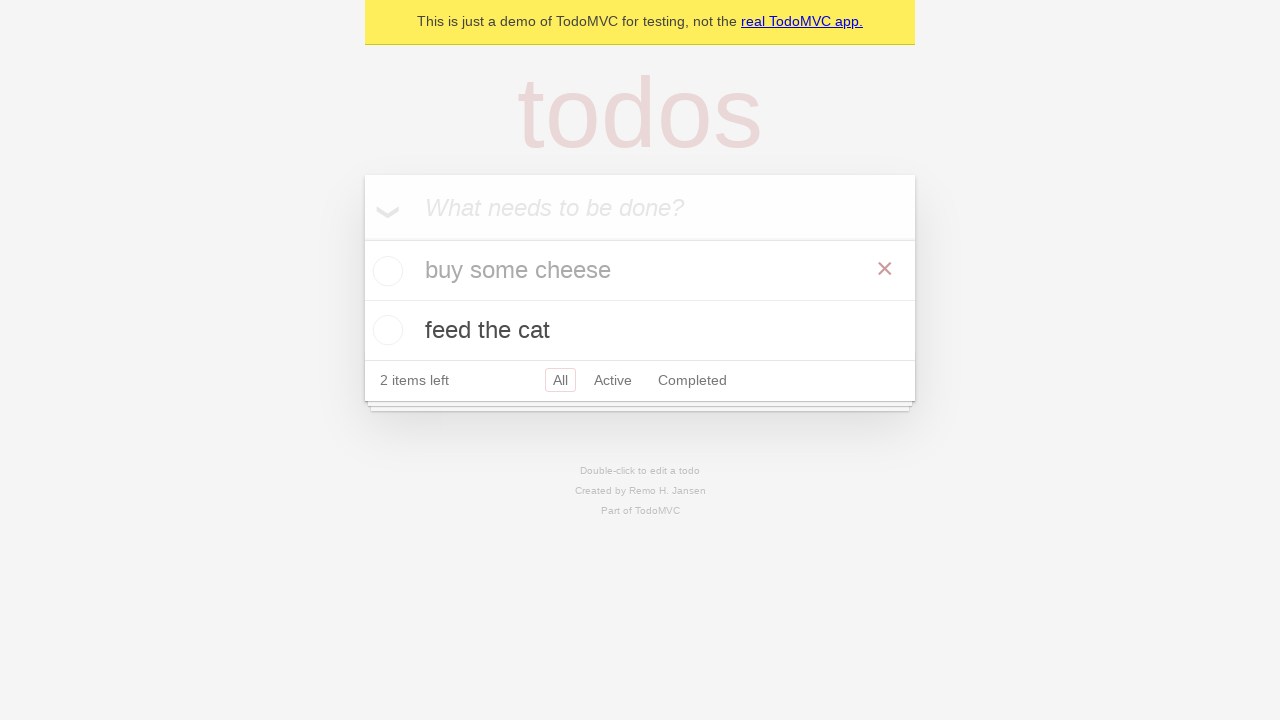

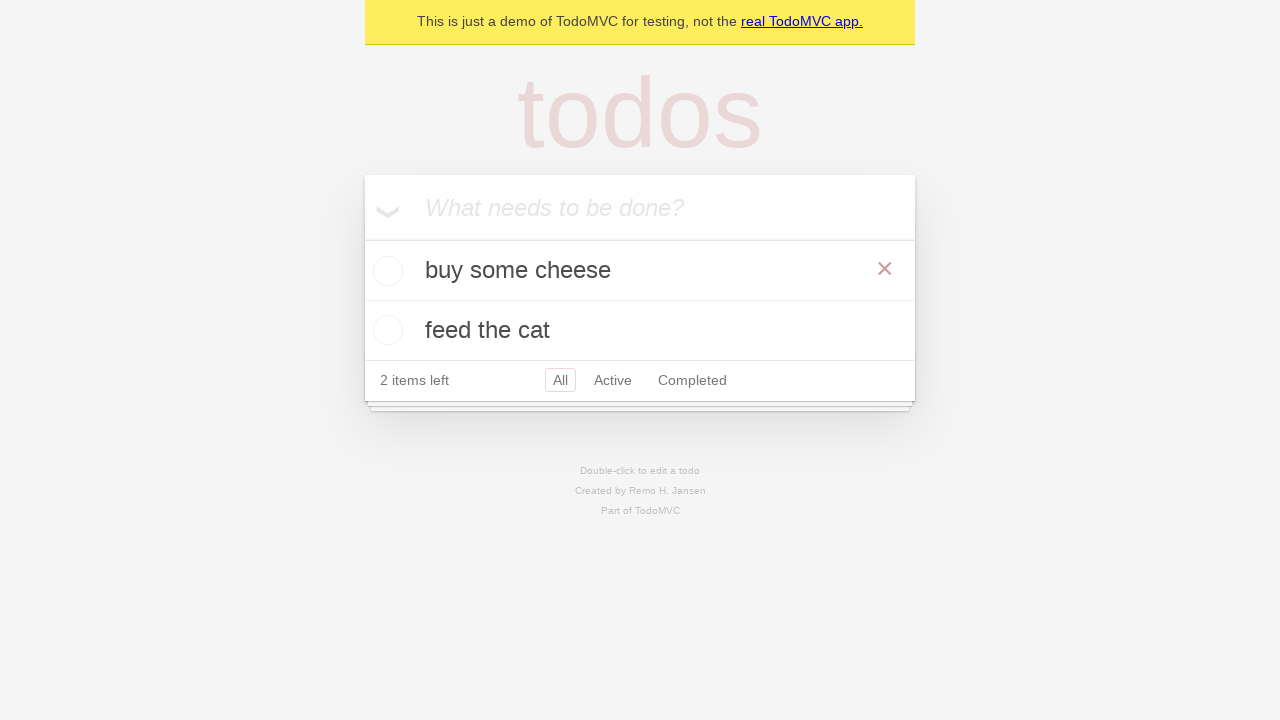